Tests explicit wait functionality by clicking a button that triggers delayed text appearance, then verifying the text "WebDriver" appears in a demo element after a timeout period.

Starting URL: http://seleniumpractise.blogspot.com/2016/08/how-to-use-explicit-wait-in-selenium.html

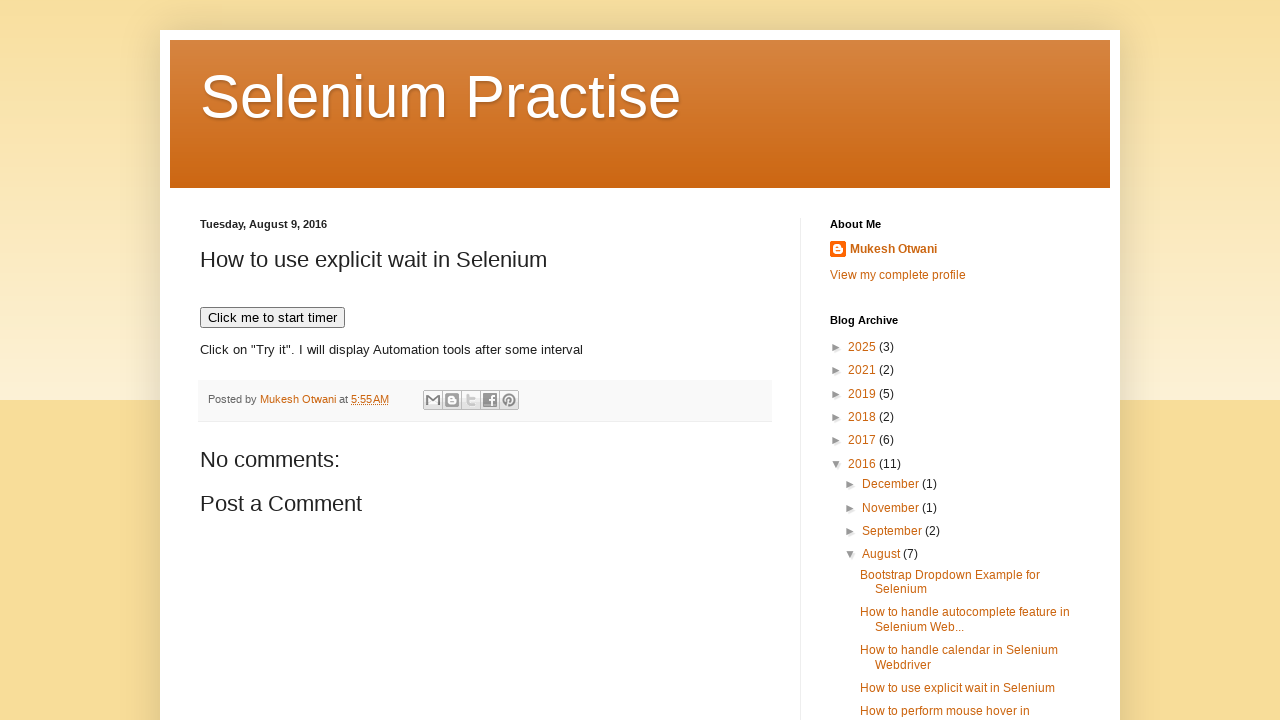

Reloaded the page to start fresh
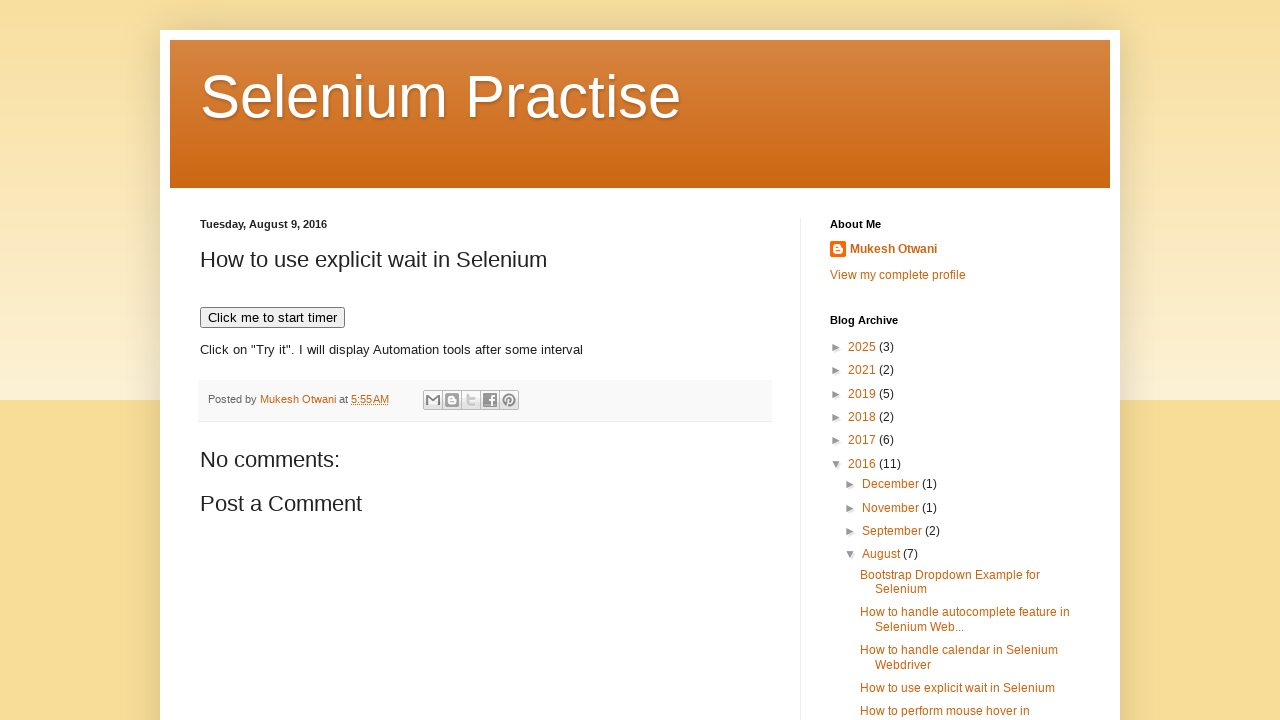

Clicked button to trigger delayed text appearance at (272, 318) on xpath=//button[@onclick='timedText()']
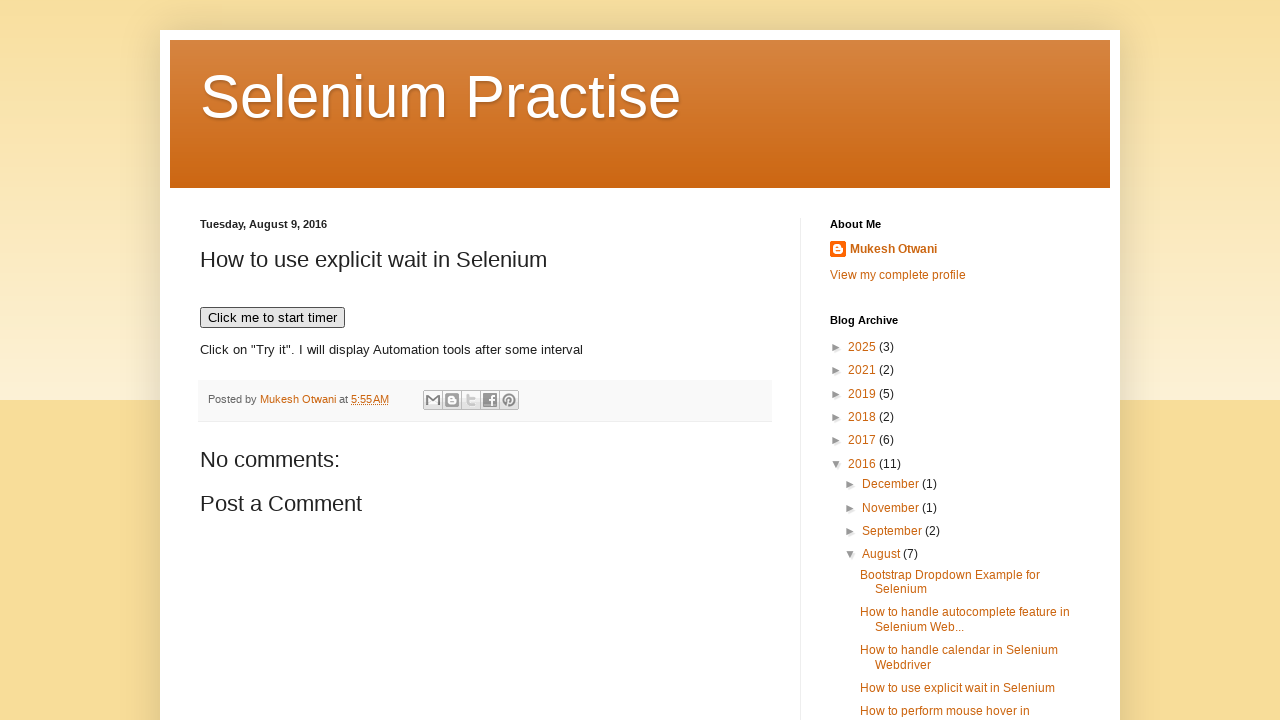

Demo element appeared on the page
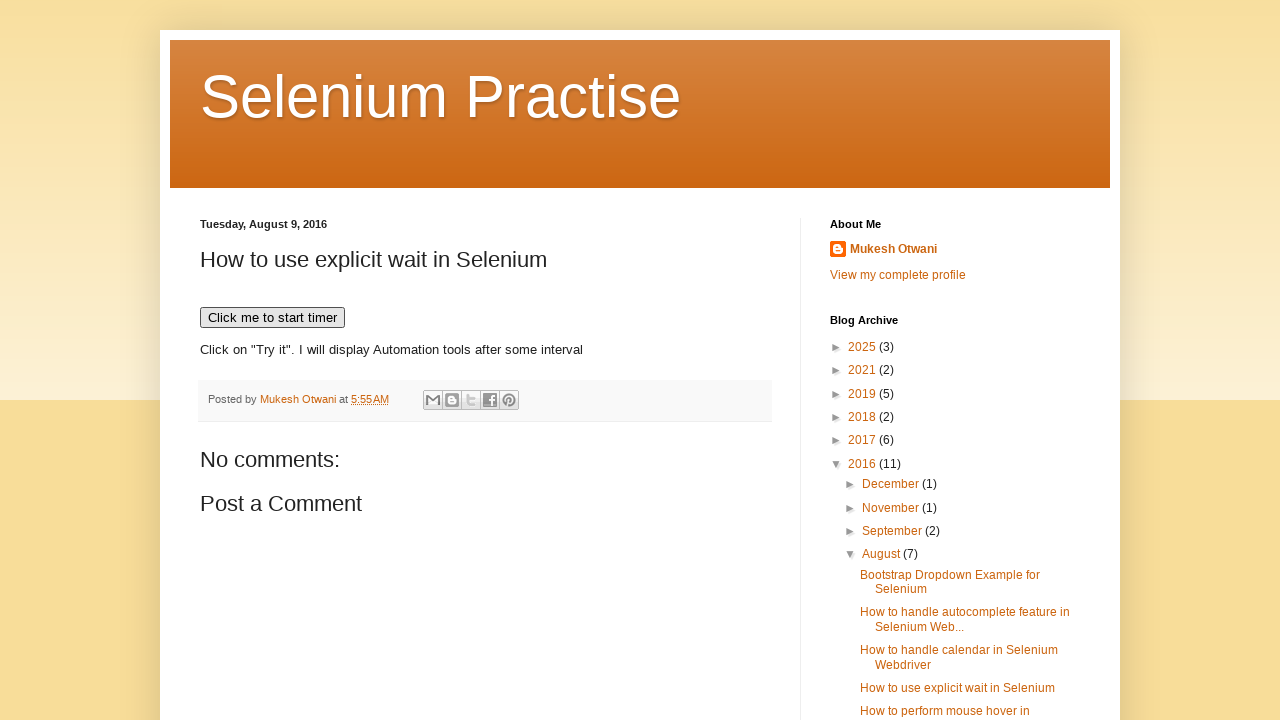

Demo element became visible
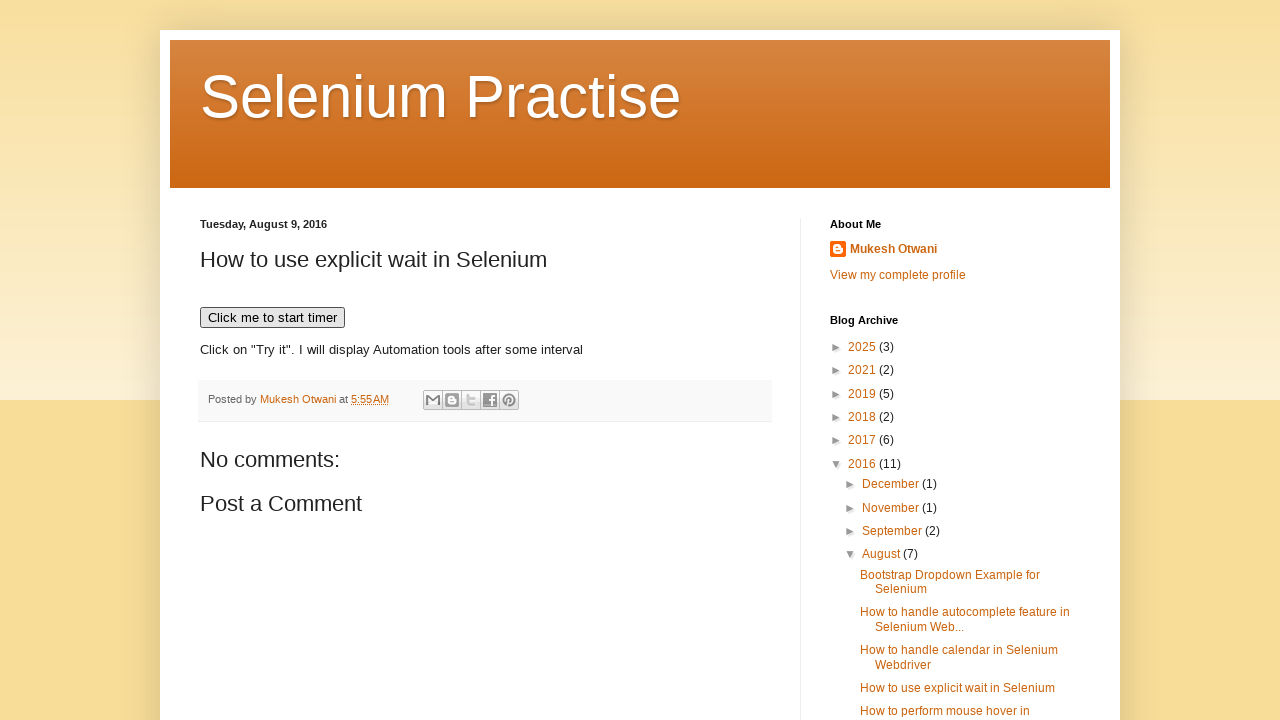

Verified 'WebDriver' text appeared in demo element after timeout
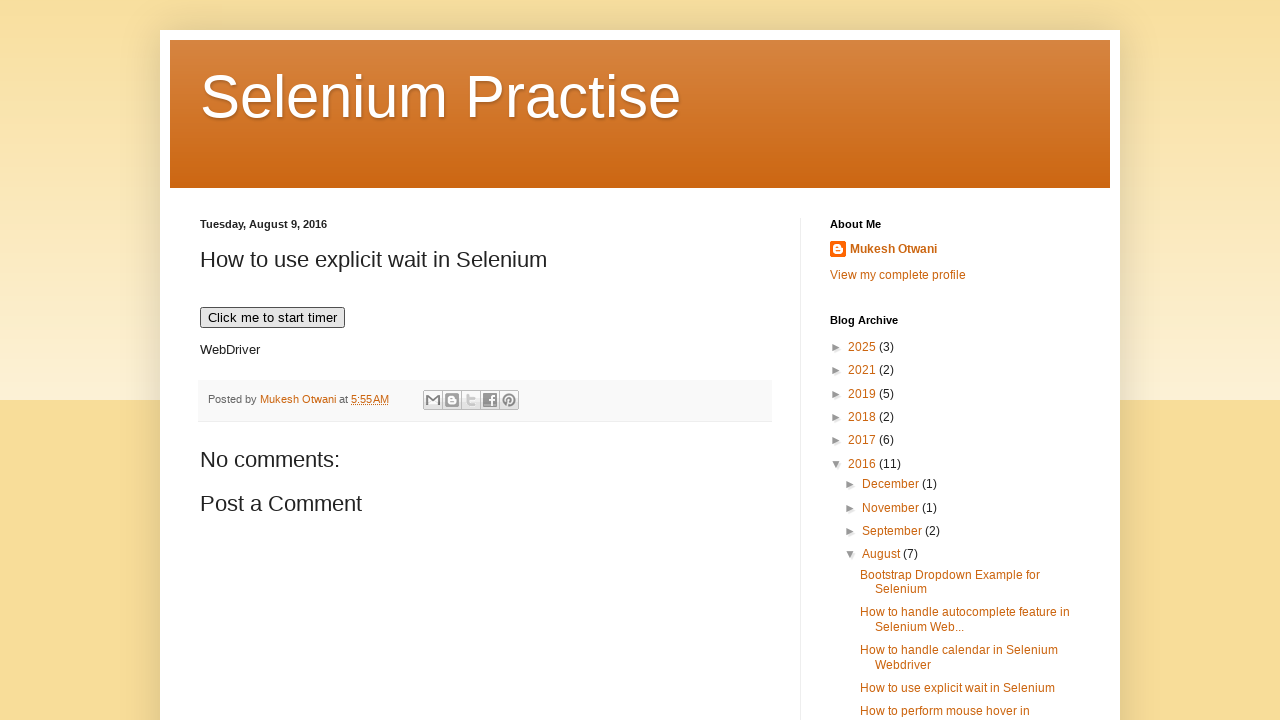

Clicked button again to trigger another delayed text appearance at (272, 318) on xpath=//button[@onclick='timedText()']
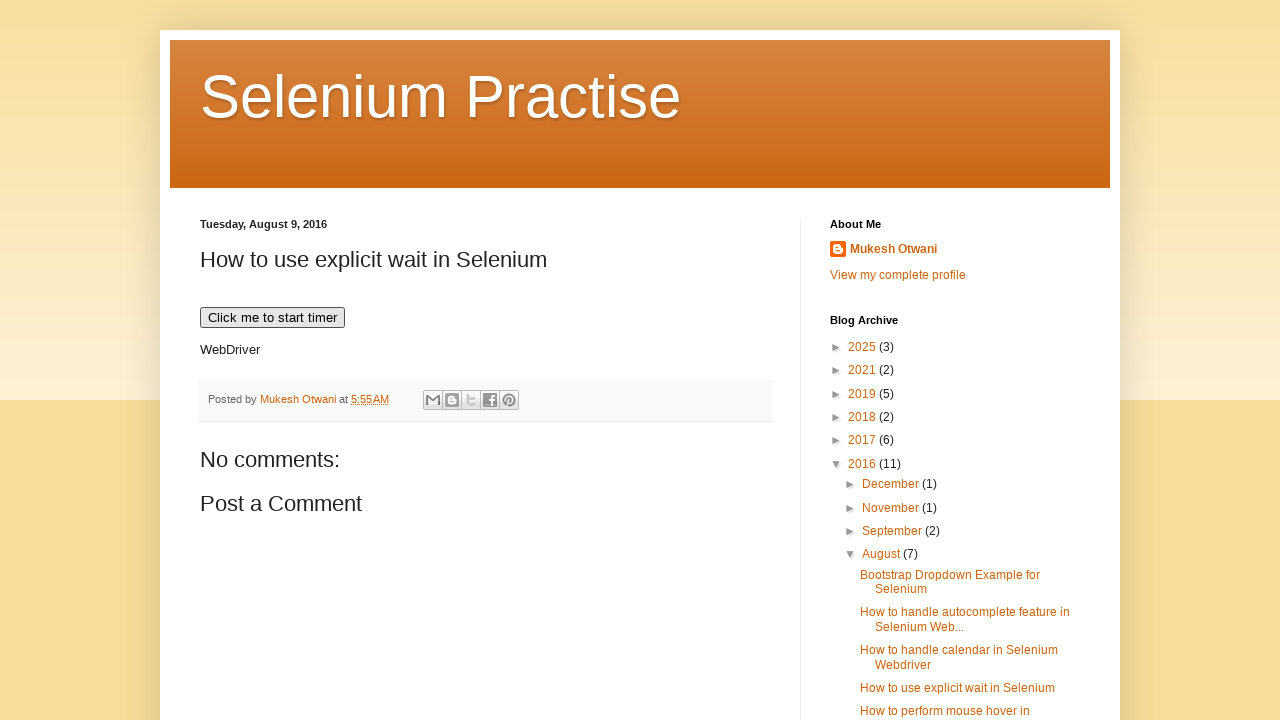

Verified 'WebDriver' text appeared again in demo element
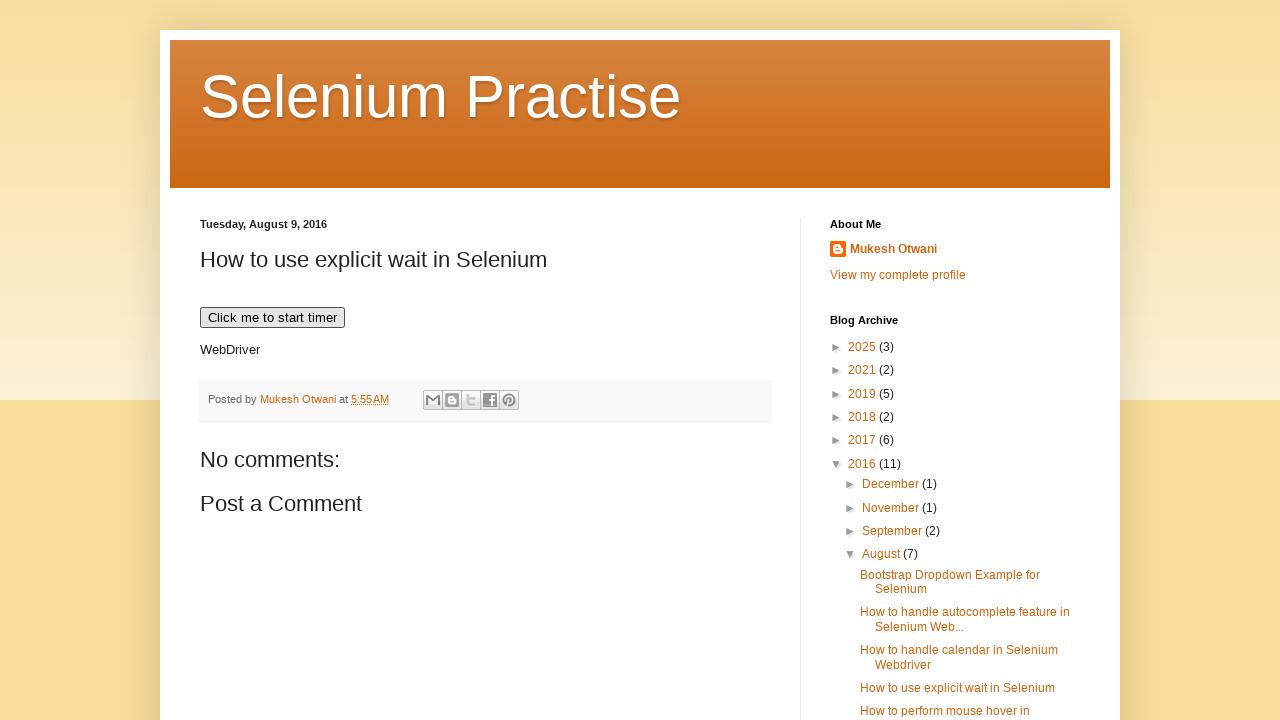

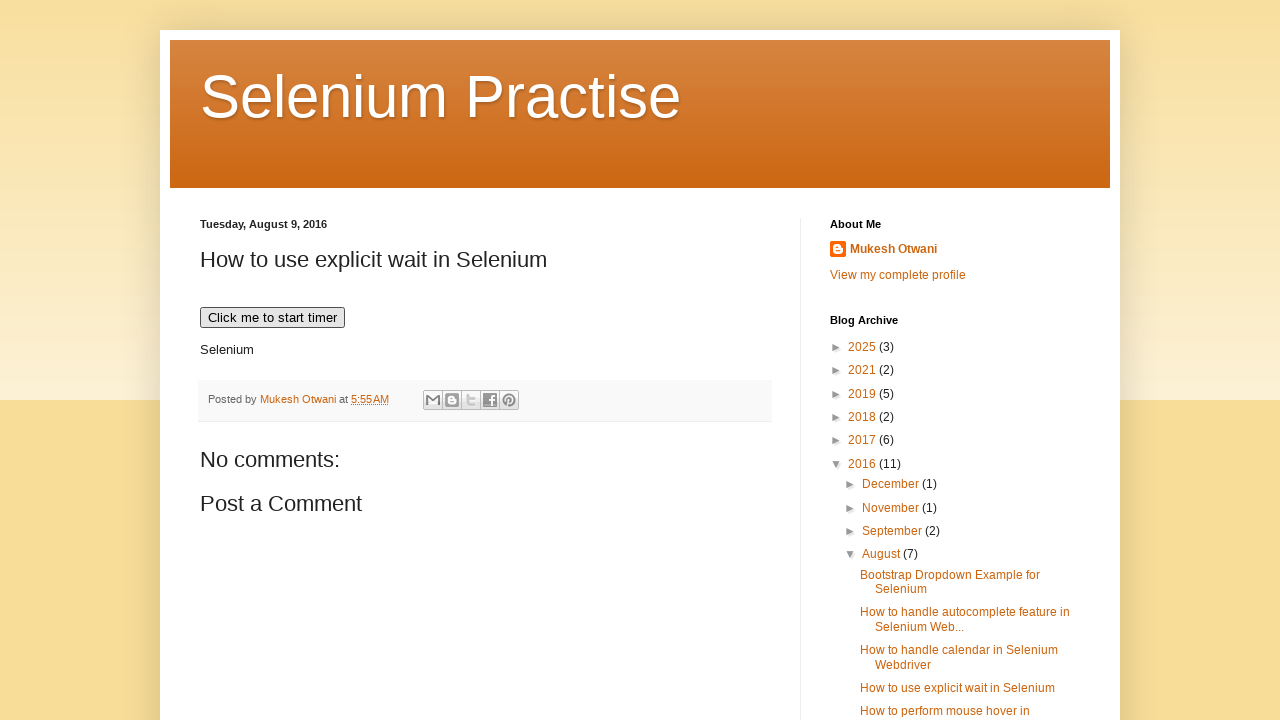